Tests that the counter displays the current number of todo items as items are added

Starting URL: https://demo.playwright.dev/todomvc

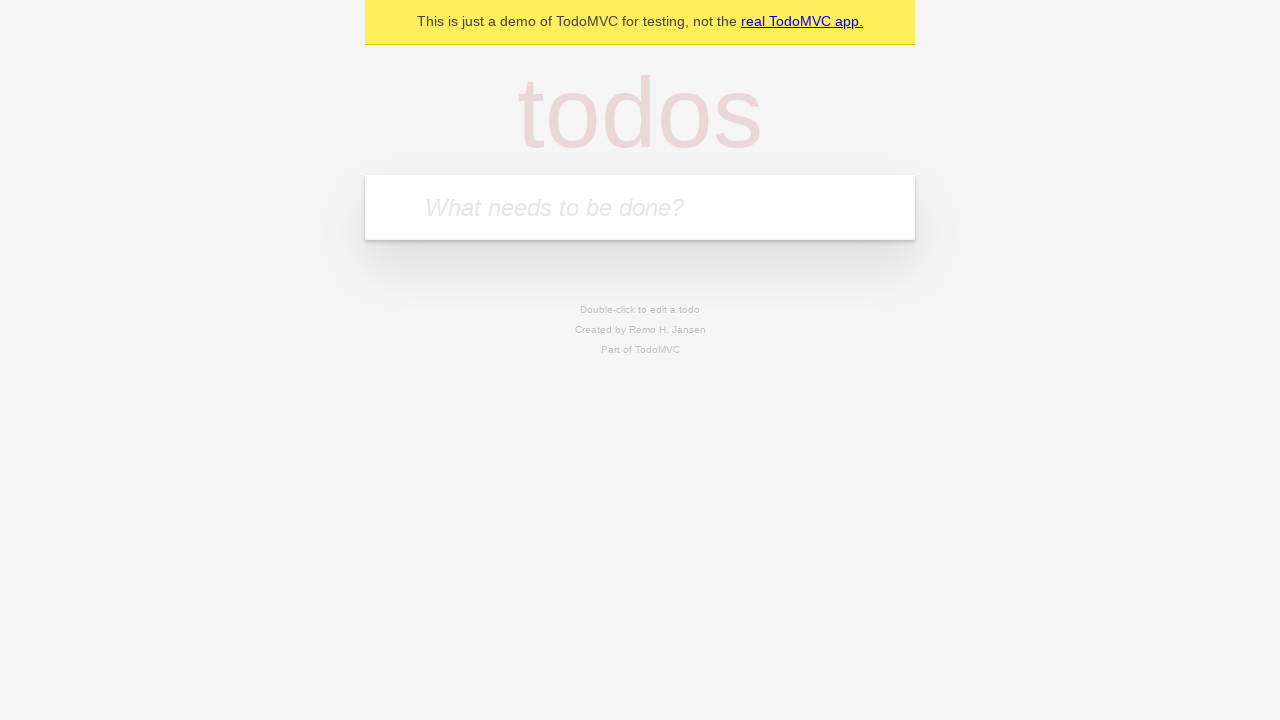

Filled todo input with 'buy some cheese' on internal:attr=[placeholder="What needs to be done?"i]
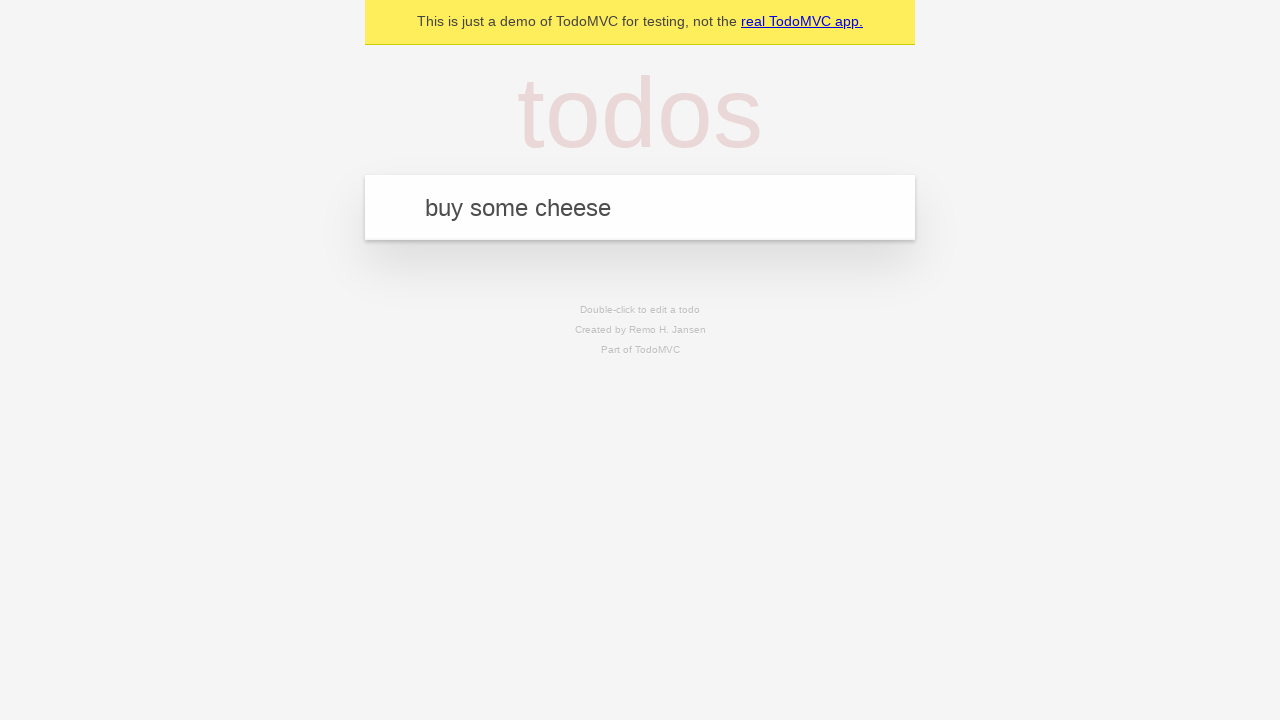

Pressed Enter to add first todo item on internal:attr=[placeholder="What needs to be done?"i]
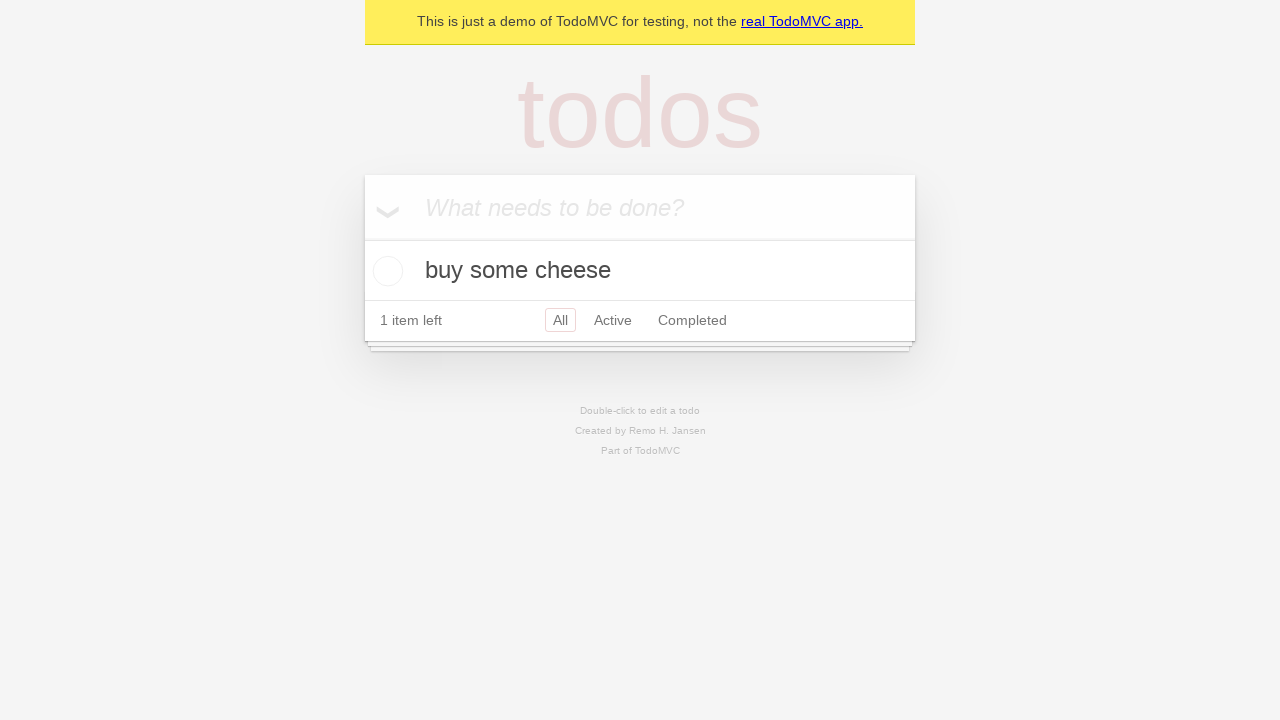

Todo counter element loaded
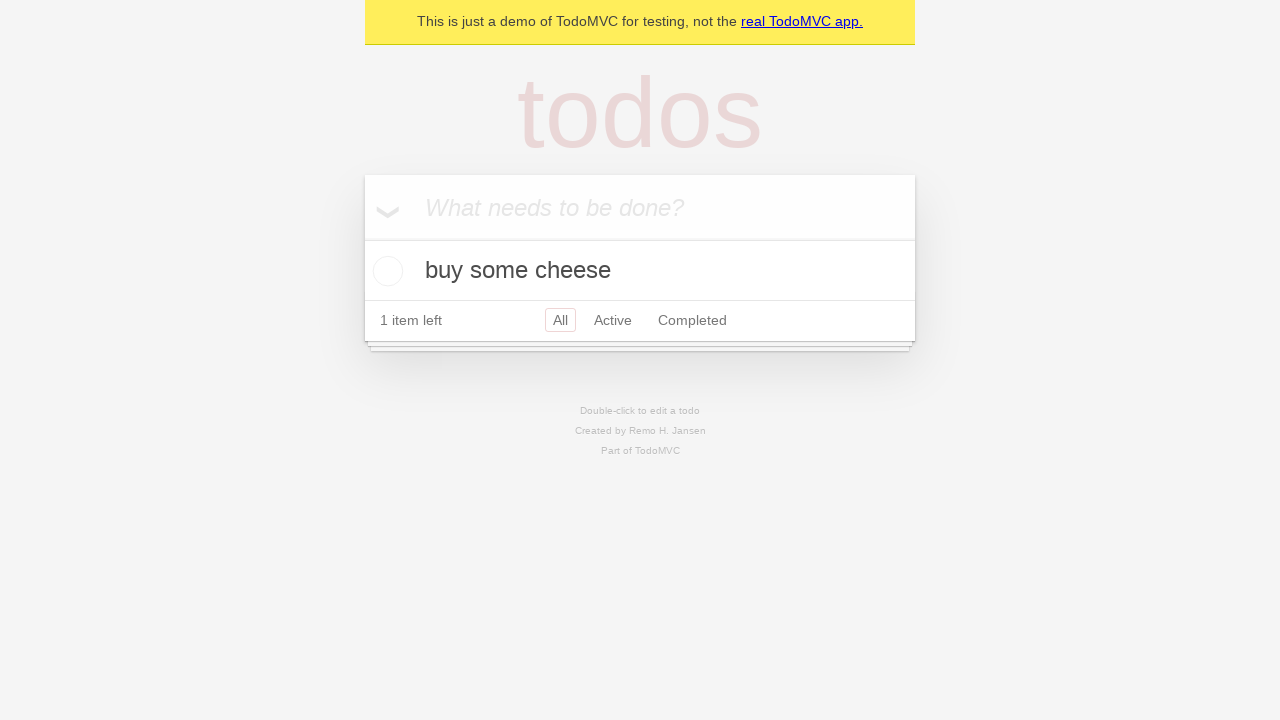

Filled todo input with 'feed the cat' on internal:attr=[placeholder="What needs to be done?"i]
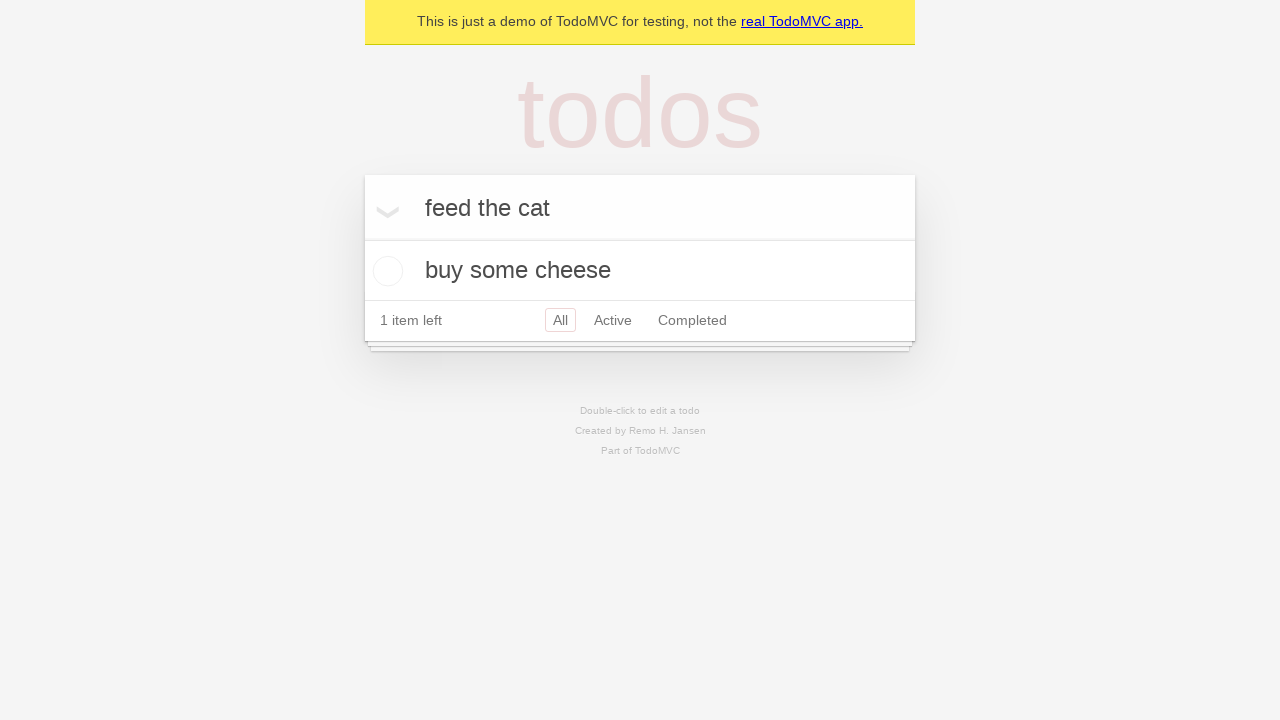

Pressed Enter to add second todo item on internal:attr=[placeholder="What needs to be done?"i]
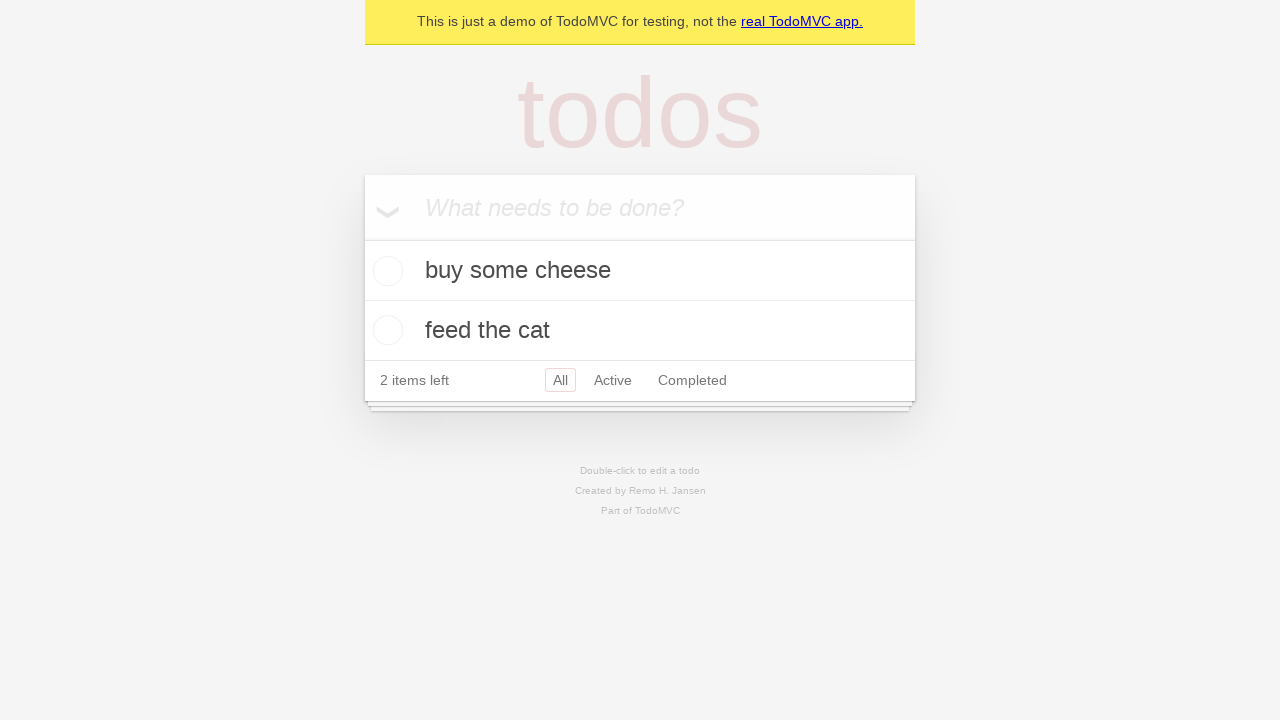

Todo counter updated to display 2 items
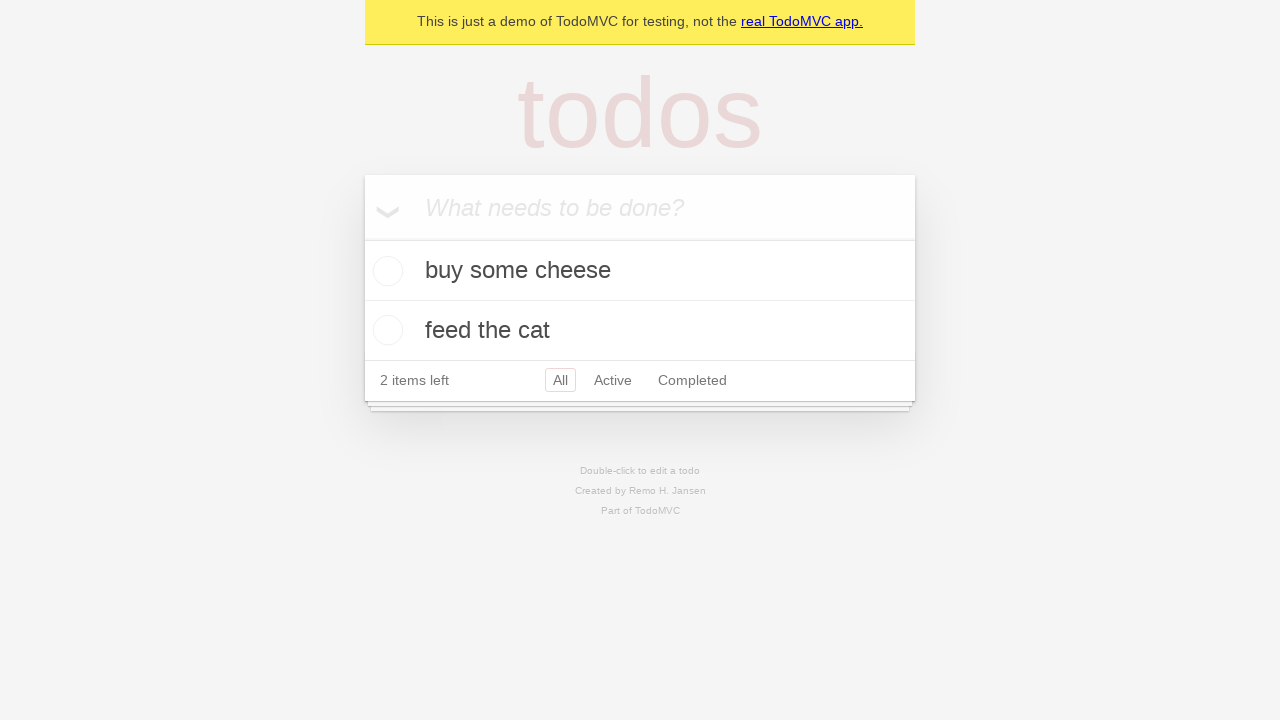

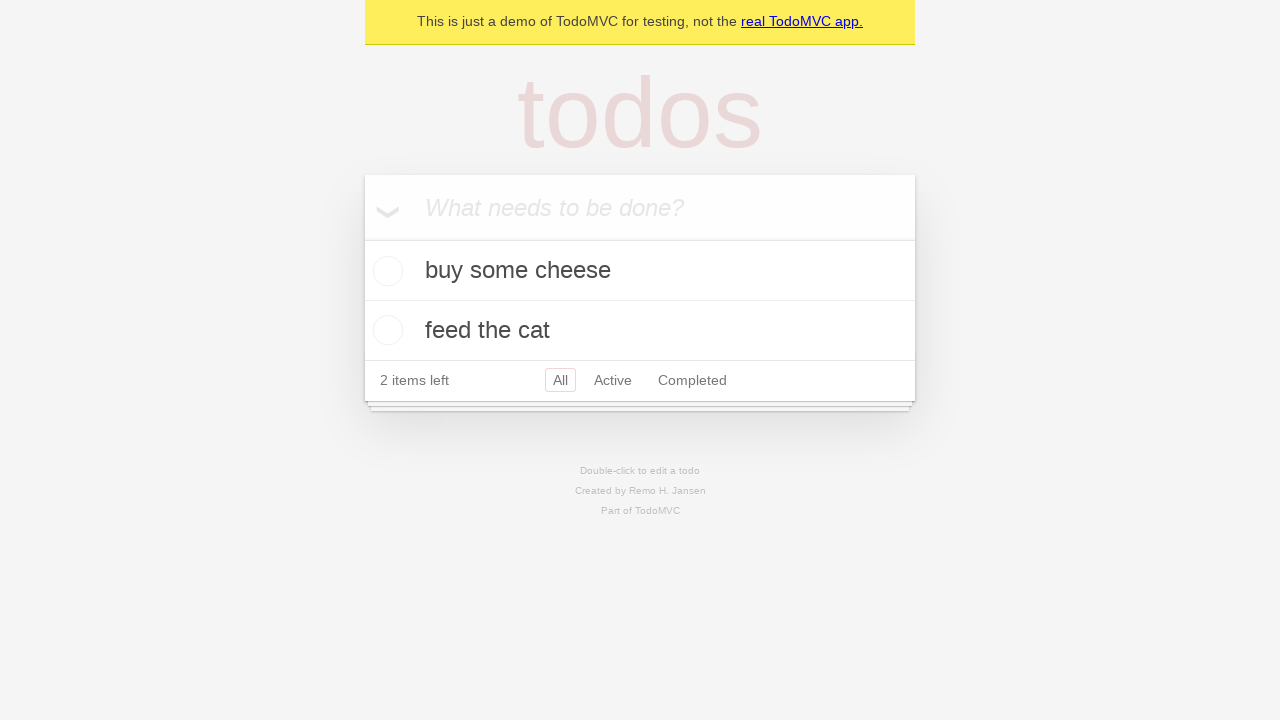